Tests A/B test opt-out by visiting the split testing page, adding an optimizelyOptOut cookie, refreshing the page, and verifying the heading changes to "No A/B Test"

Starting URL: http://the-internet.herokuapp.com/abtest

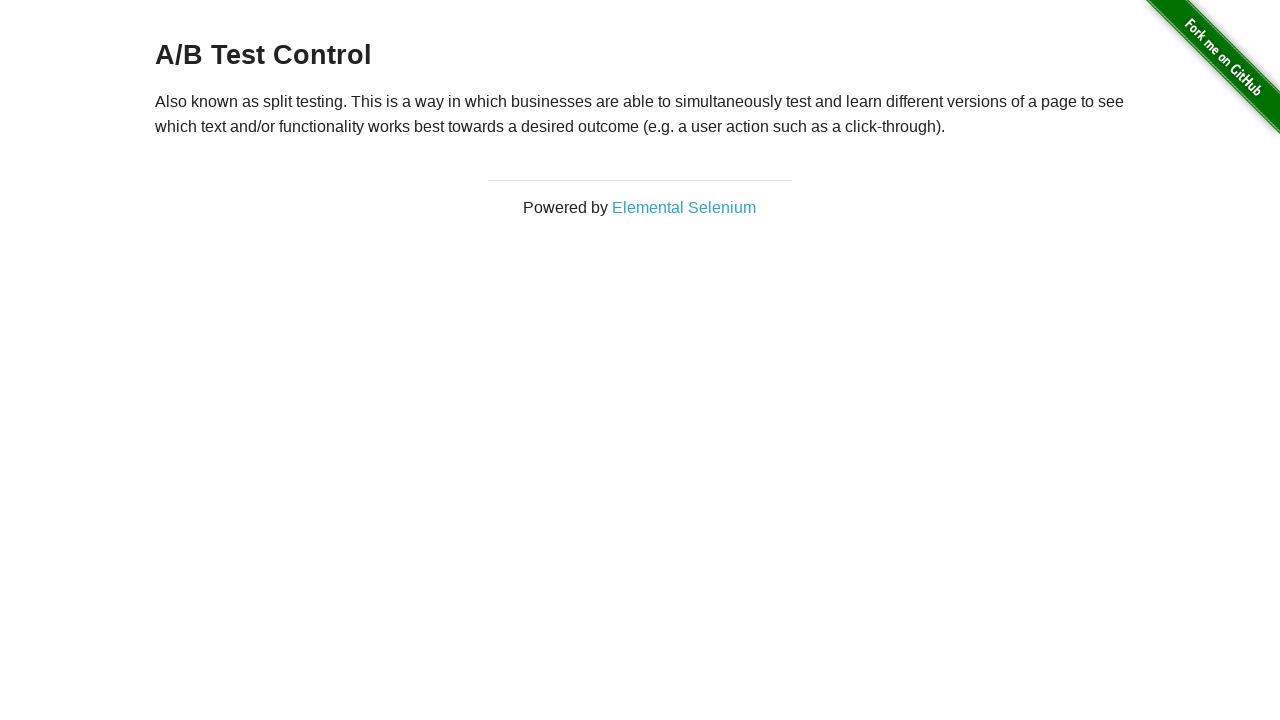

Retrieved initial heading text from page
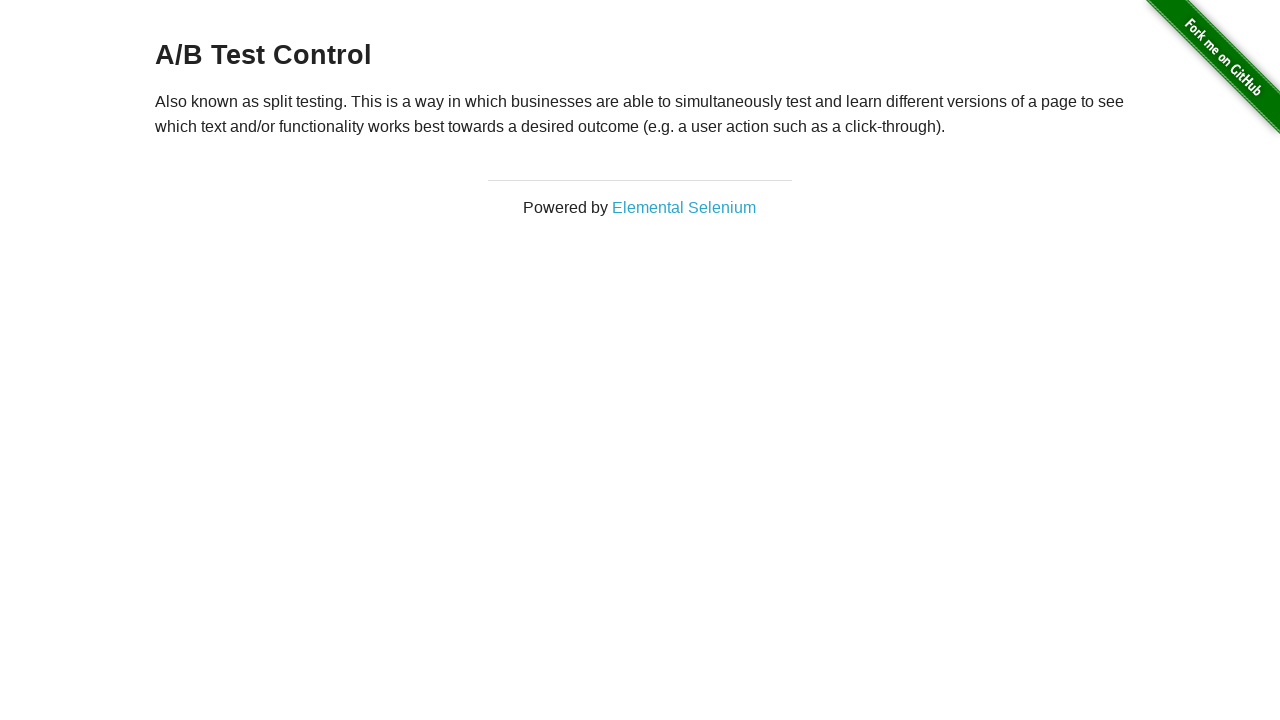

Added optimizelyOptOut cookie to opt out of A/B test
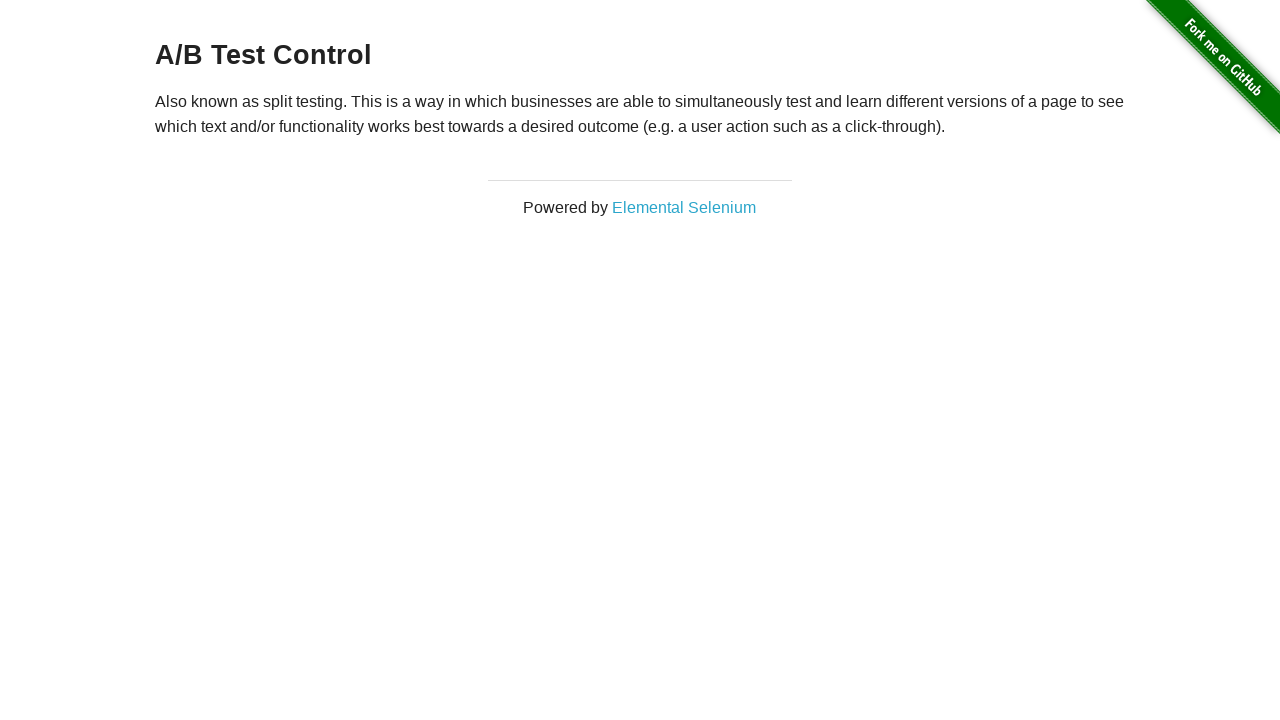

Refreshed page after adding opt-out cookie
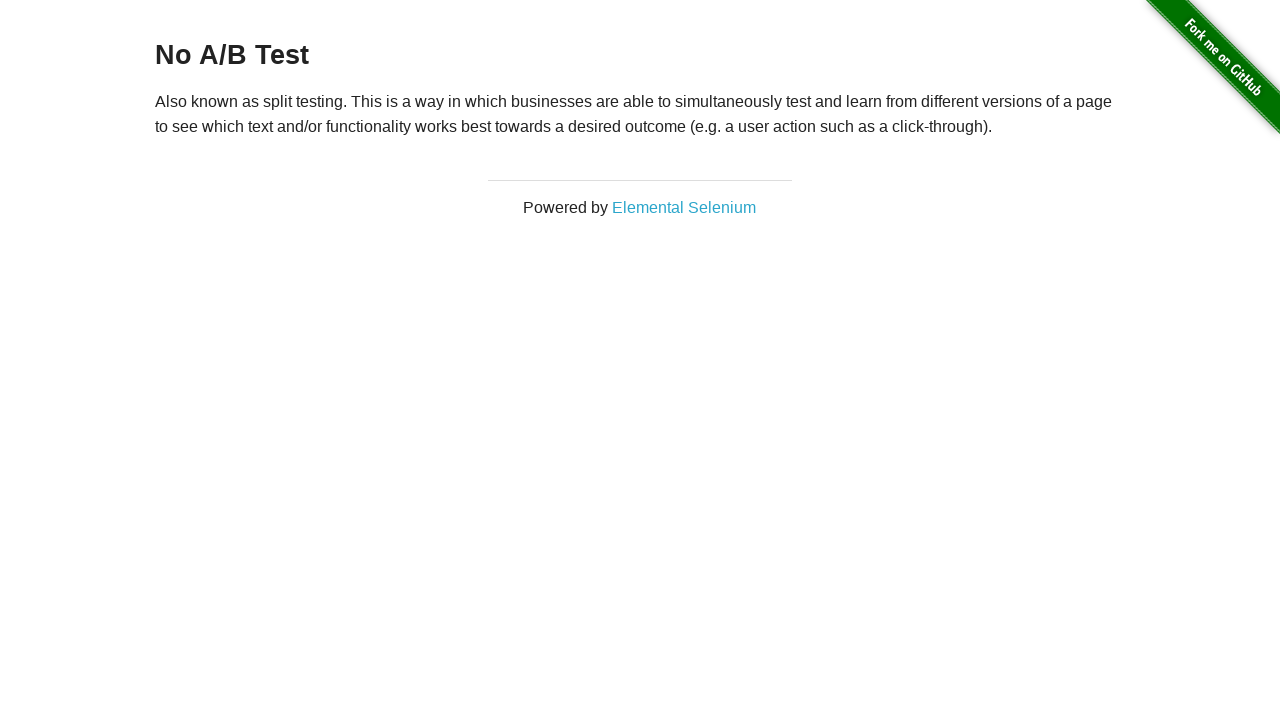

Verified heading is present after opt-out, confirming 'No A/B Test' state
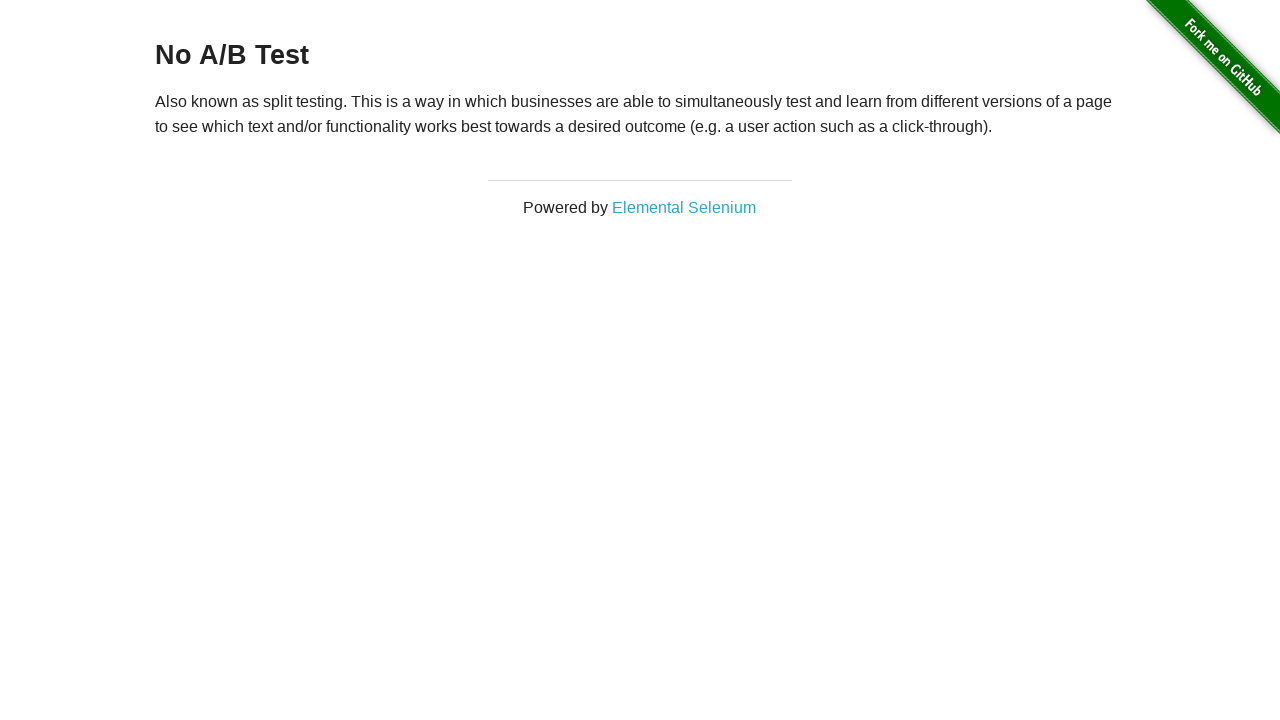

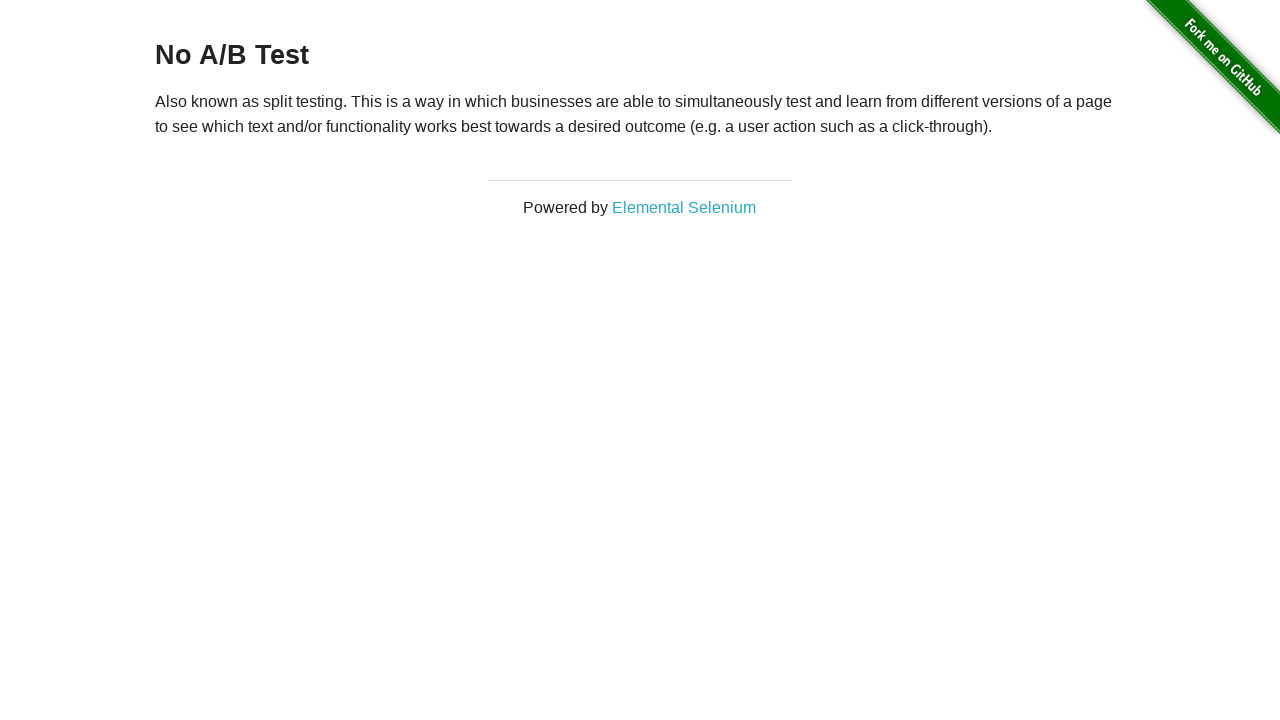